Verifies that the third input element has value "Generate"

Starting URL: http://angel.net/~nic/passwd.current.html

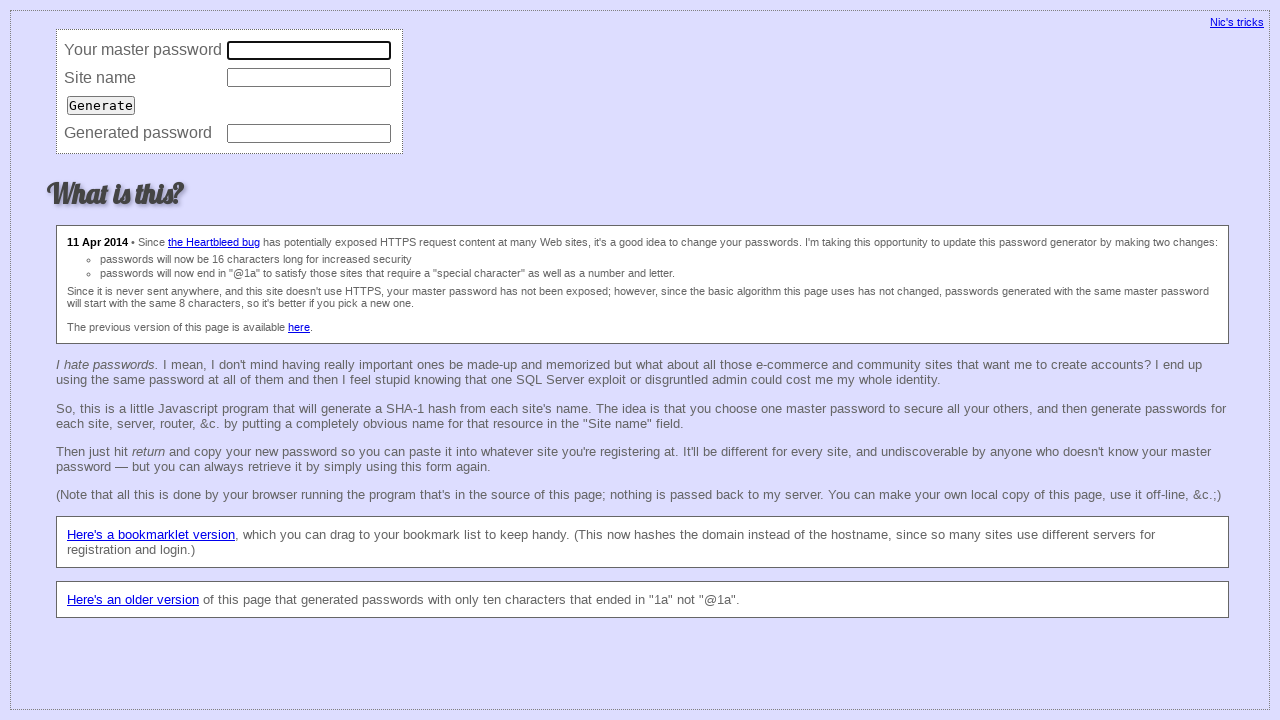

Located all input elements on the page
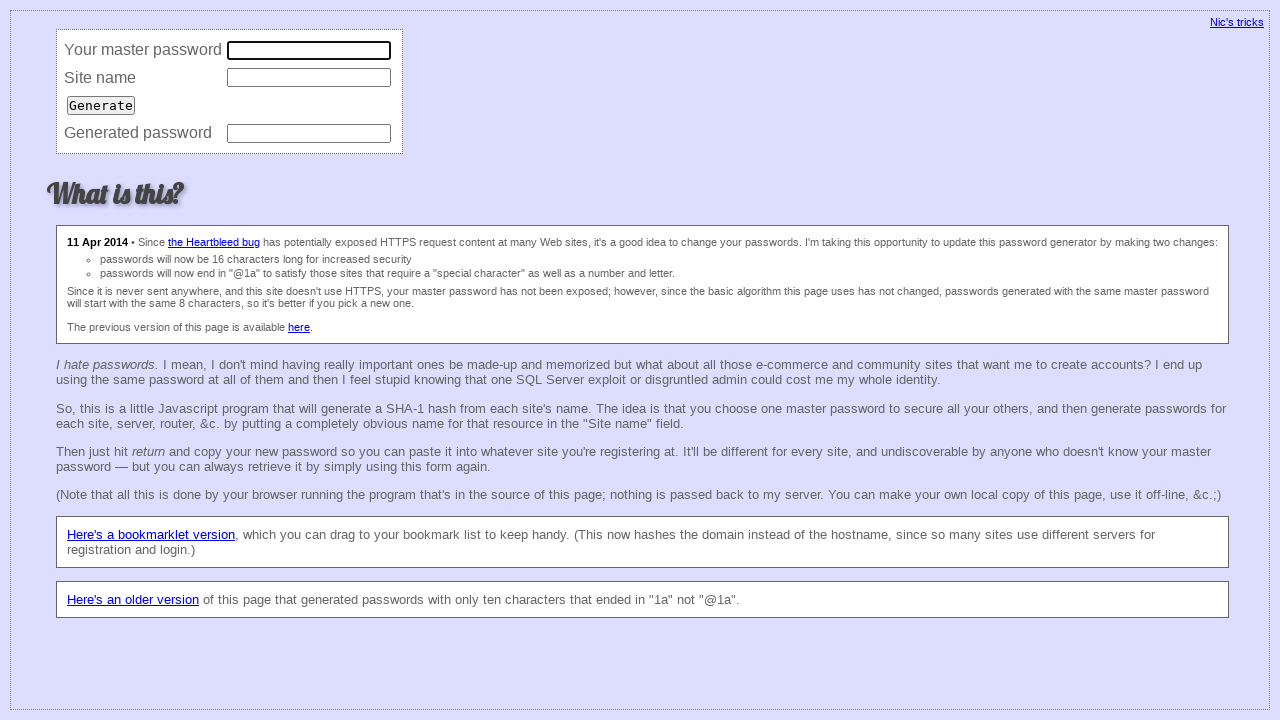

Verified that at least 3 input elements exist
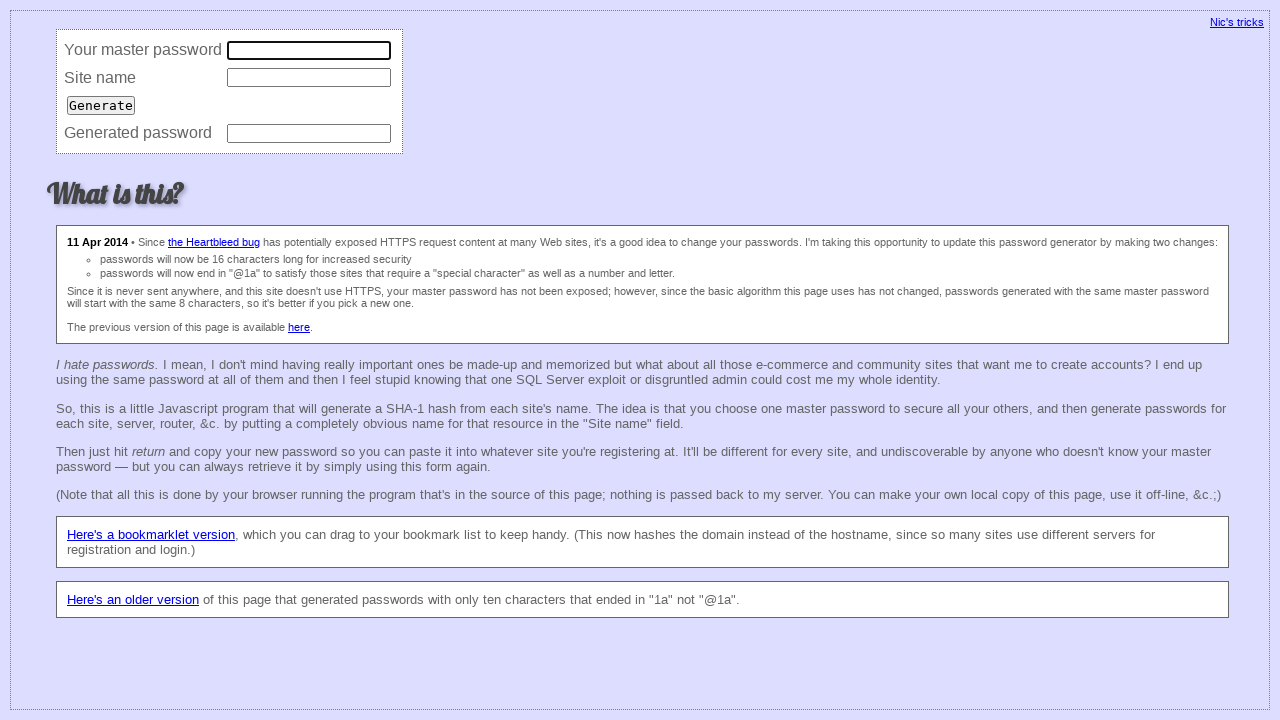

Verified that the third input element has value 'Generate'
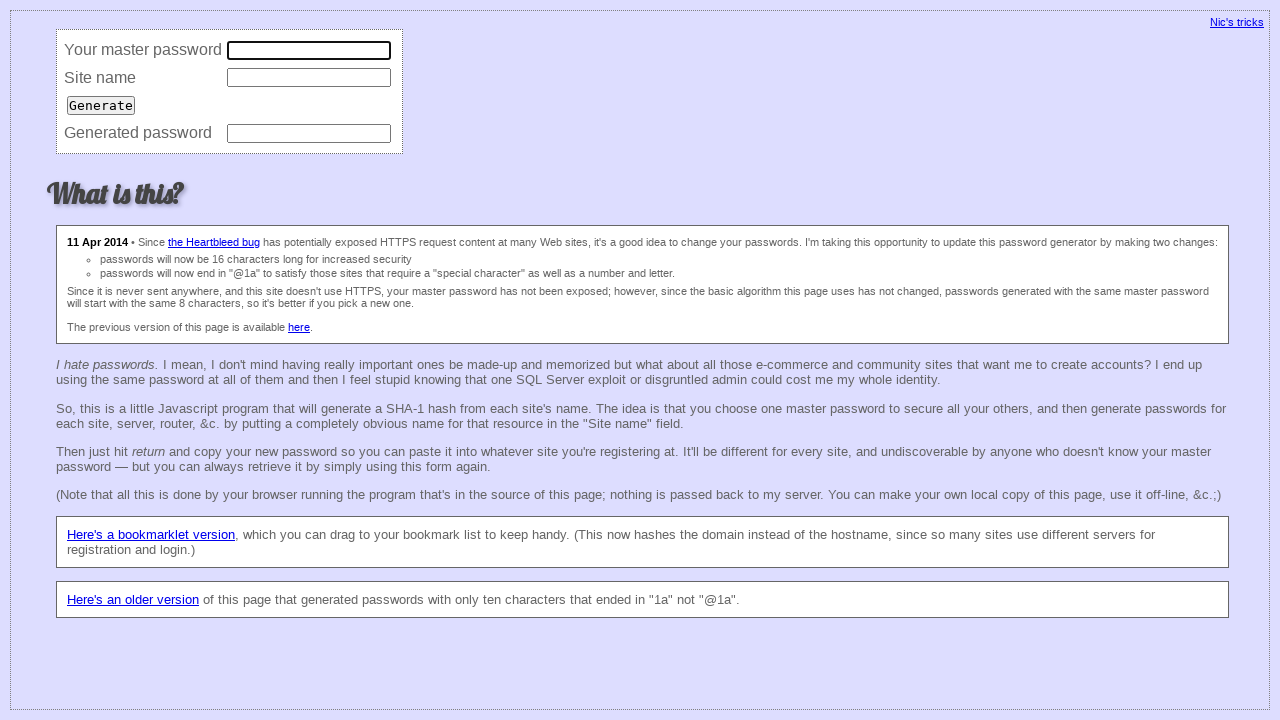

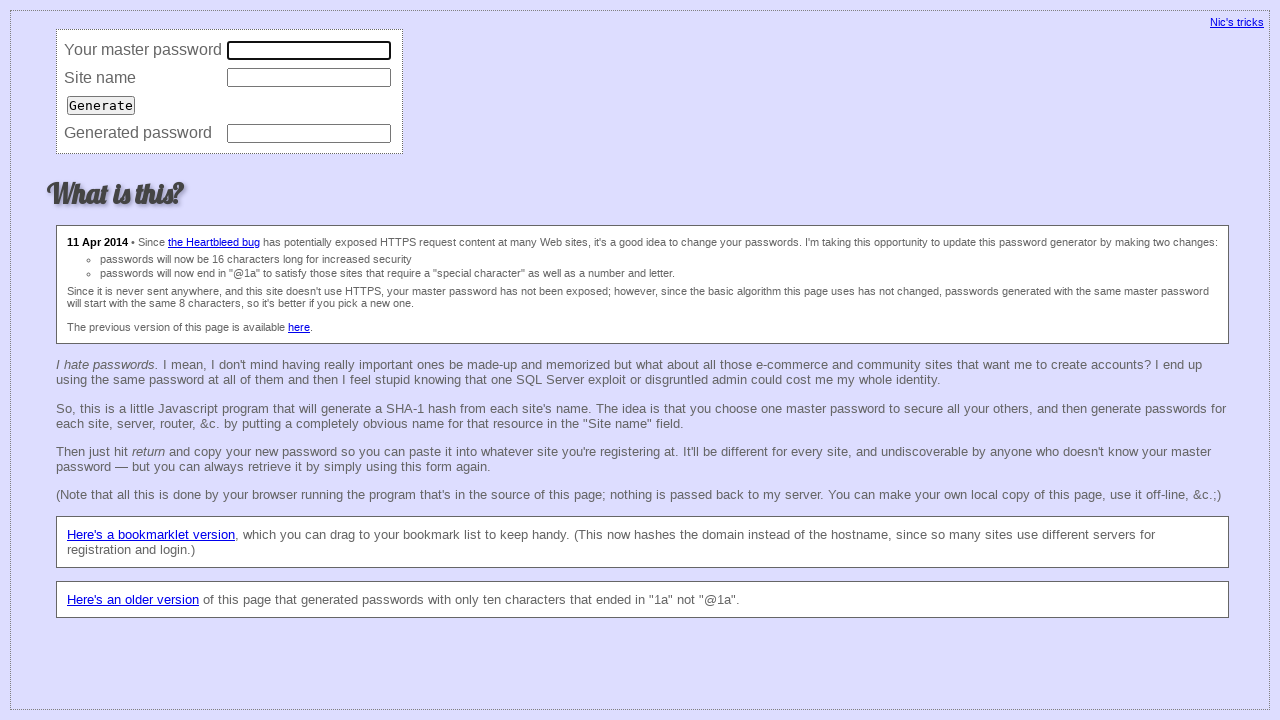